Tests GA4 and GTM tracking implementation by checking for analytics scripts and verifying dataLayer exists on the page.

Starting URL: https://it-era.it

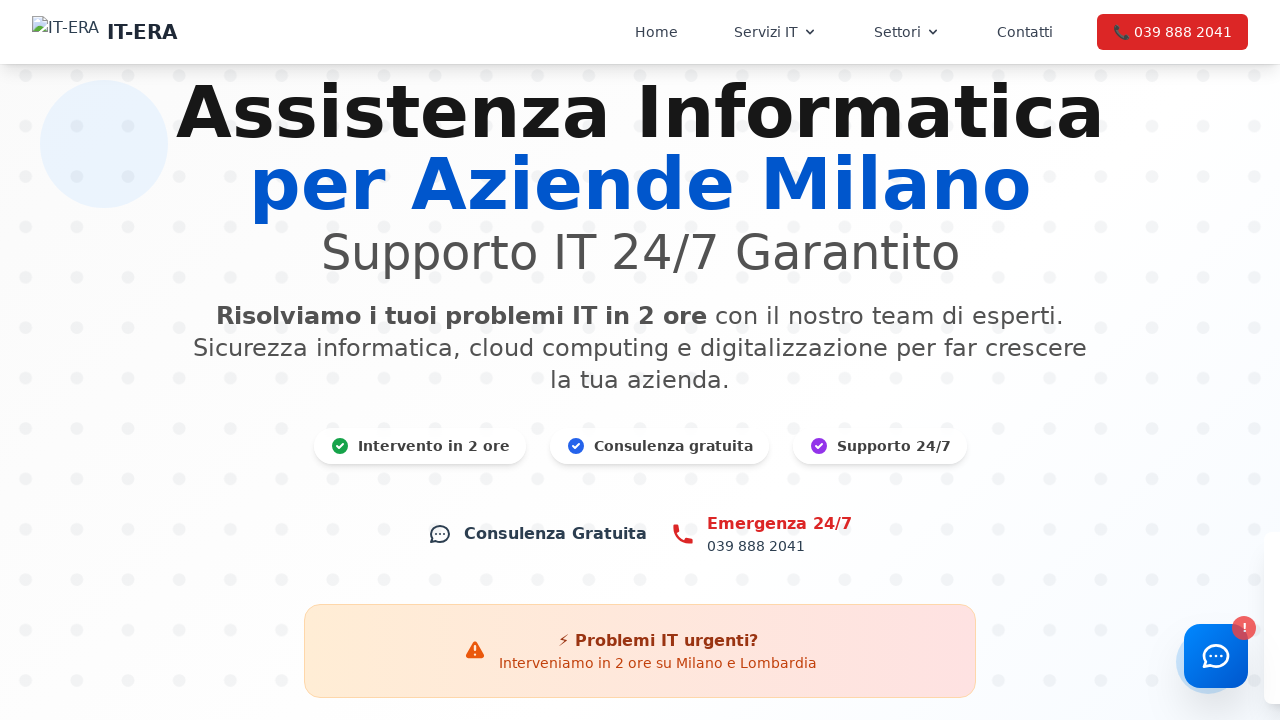

Waited for page to reach network idle state
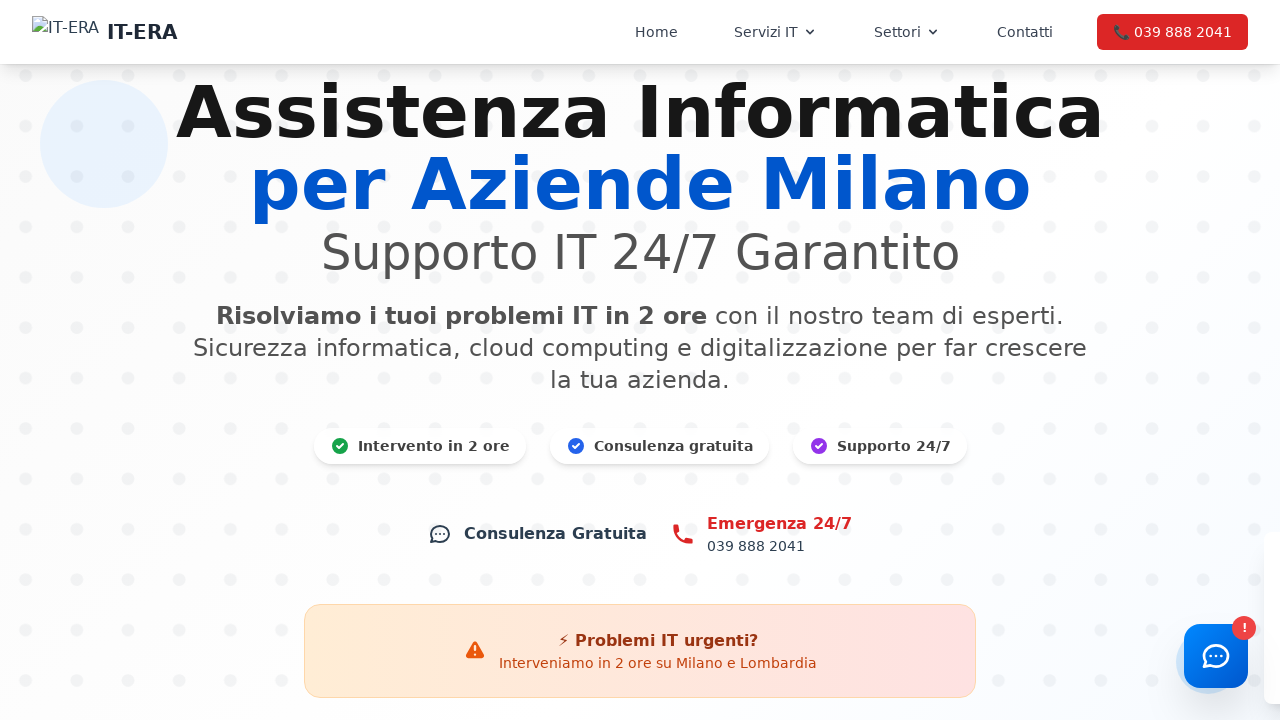

Checked for GA4 tracking script (G-T5VWN9EH21)
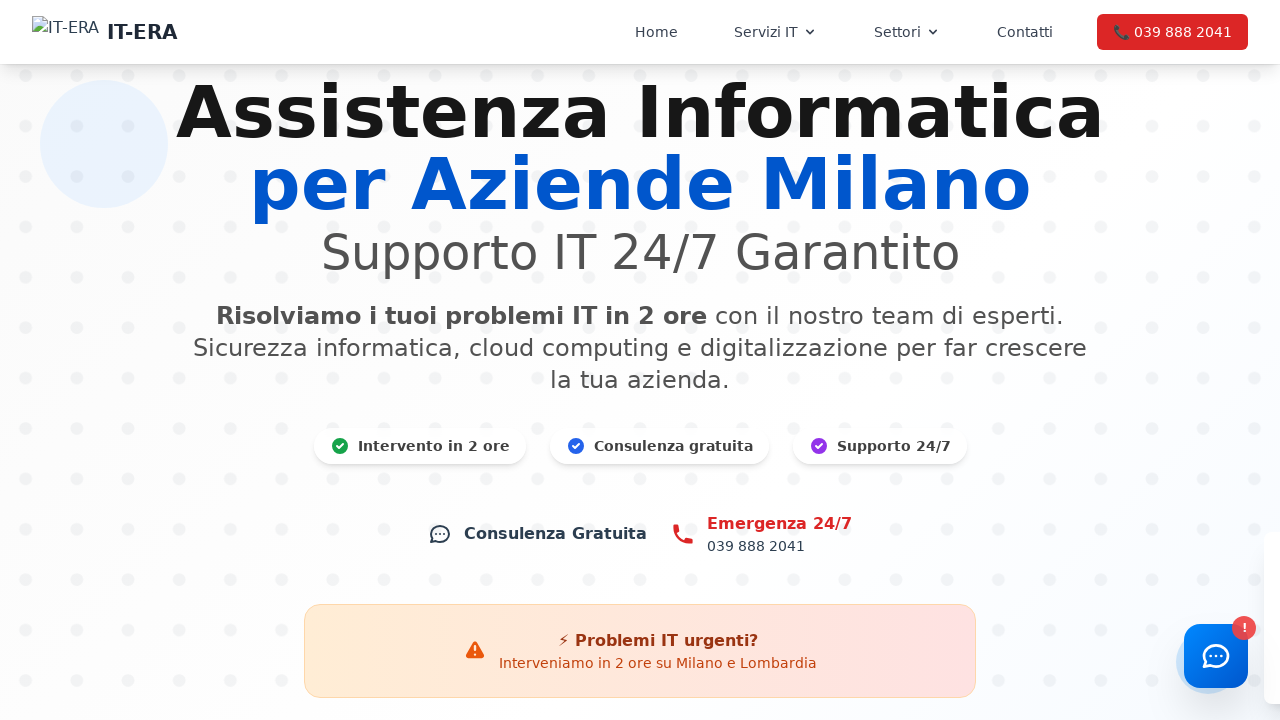

Checked for GTM tracking script (GTM-KPF3JZT)
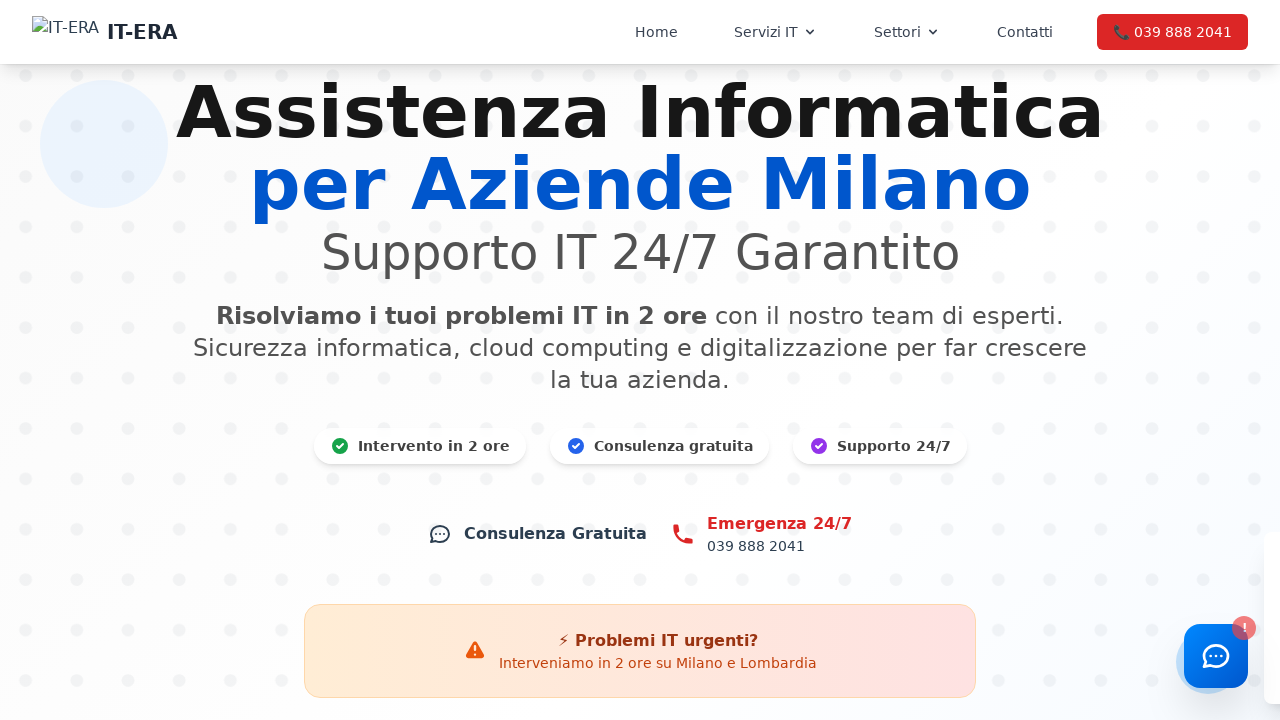

Verified that dataLayer exists and is an array on the page
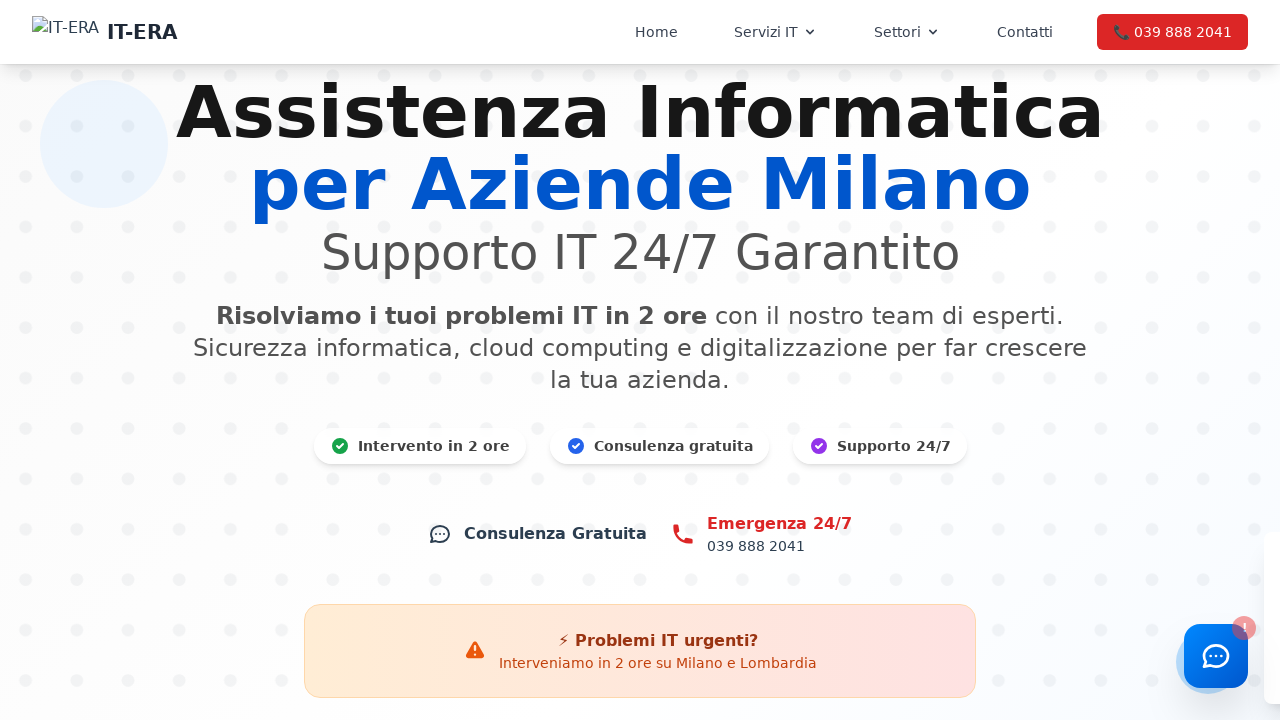

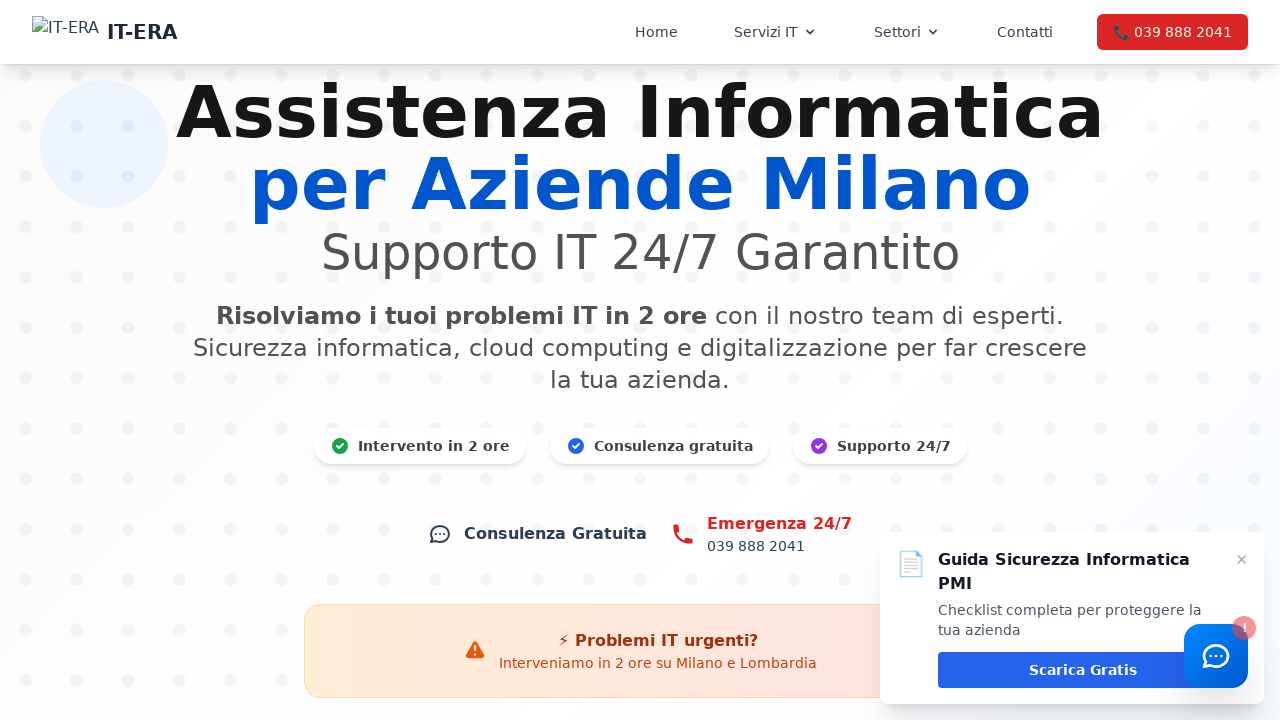